Solves a math problem by extracting two numbers from the page, calculating their sum, and selecting the correct answer from a dropdown menu

Starting URL: http://suninjuly.github.io/selects2.html

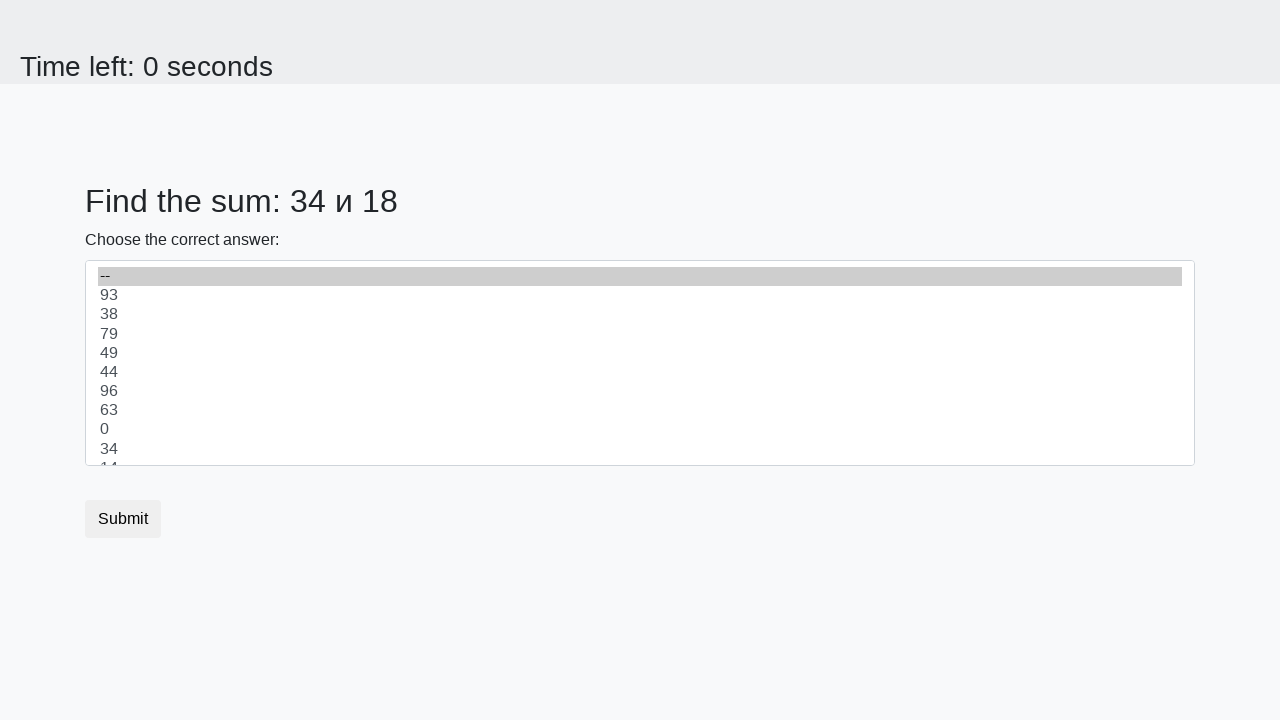

Extracted first number from span#num1
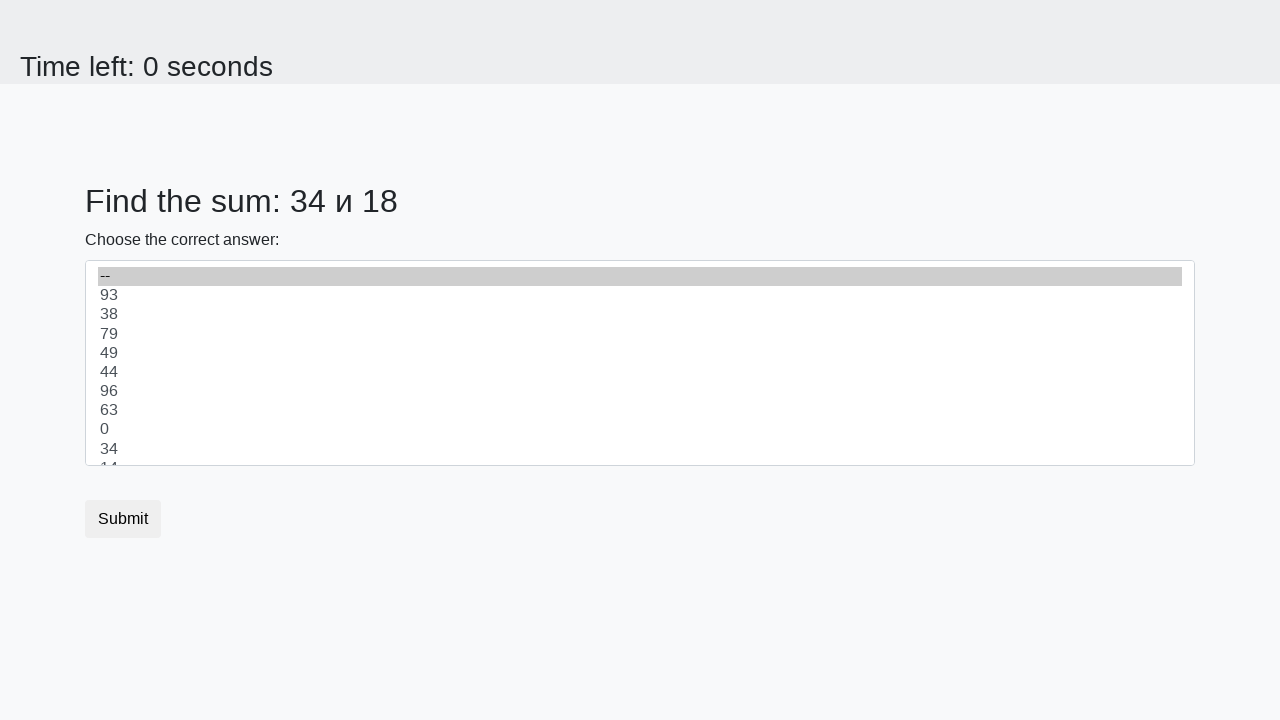

Extracted second number from span#num2
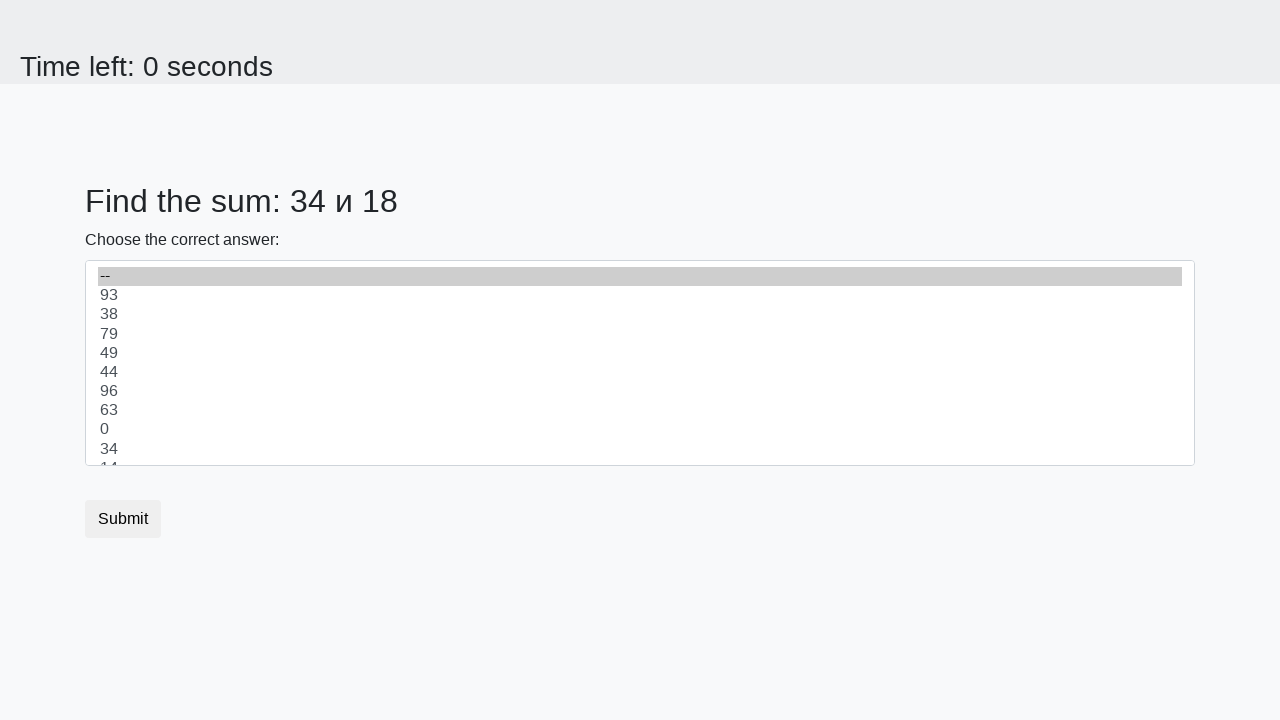

Calculated sum of 34 + 18 = 52
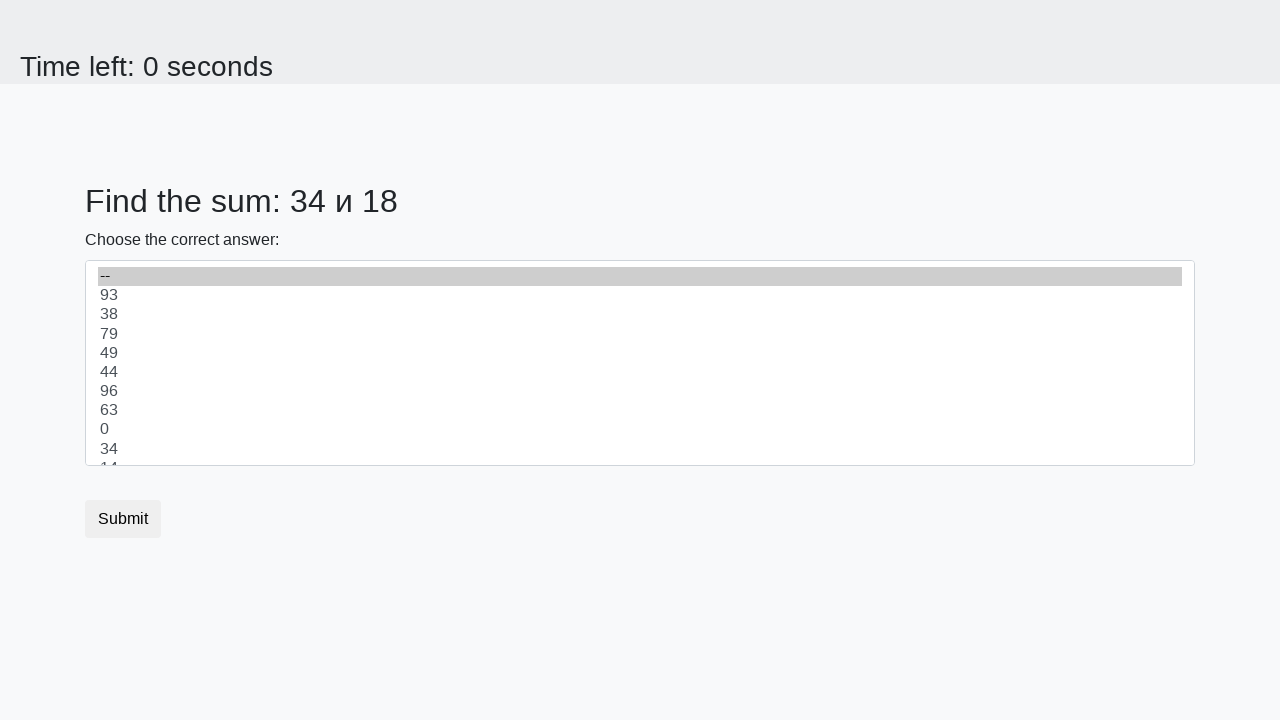

Selected correct answer '52' from dropdown menu at (640, 373) on option[value='52']
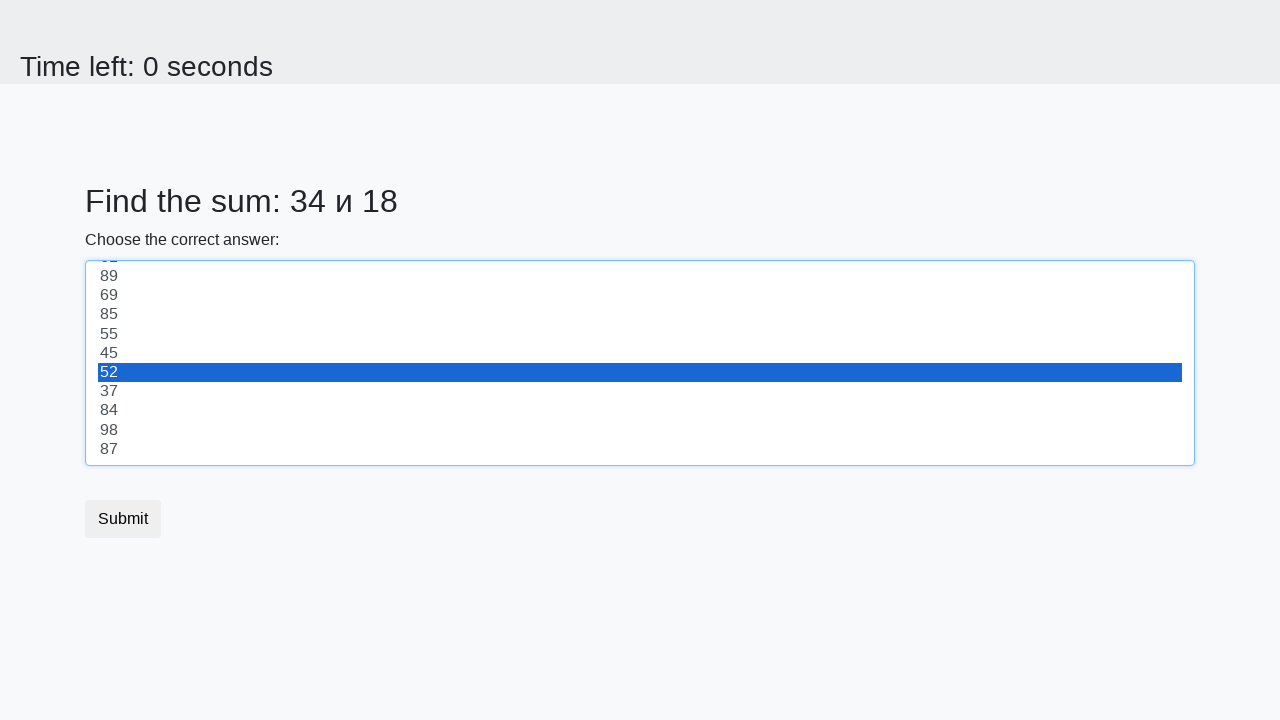

Clicked submit button to submit the form at (123, 519) on button.btn
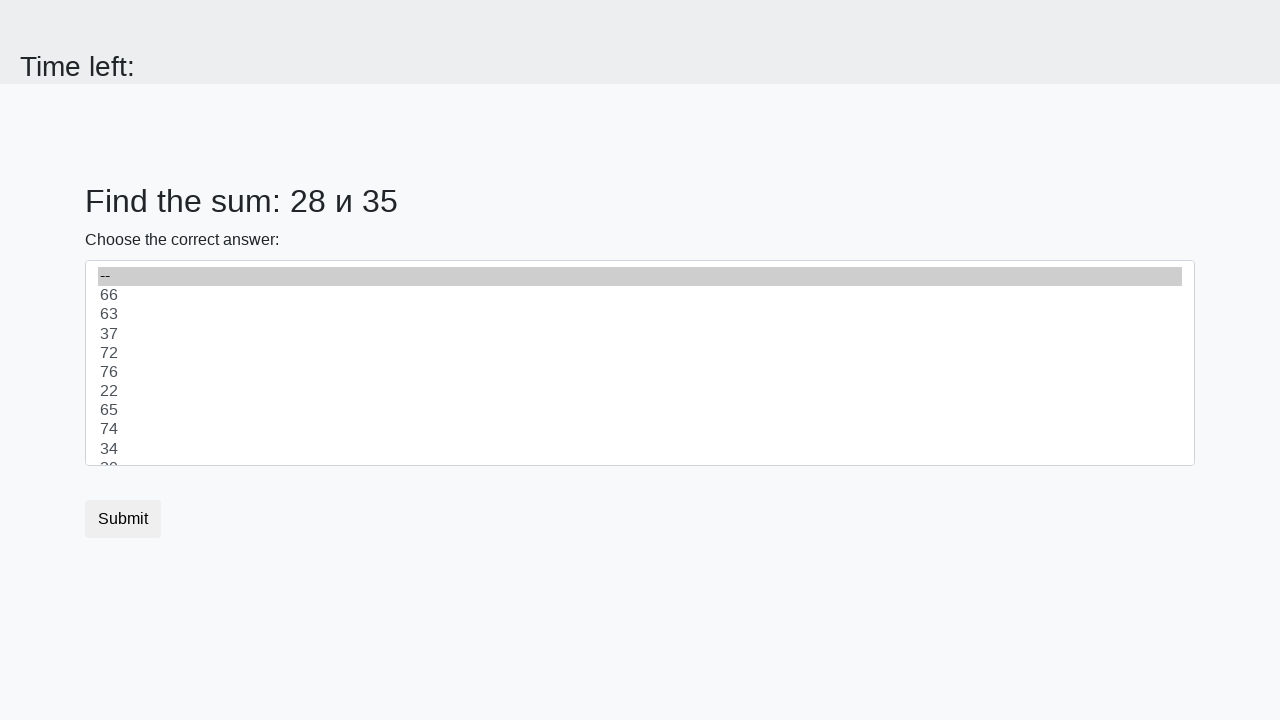

Waited for result page to load
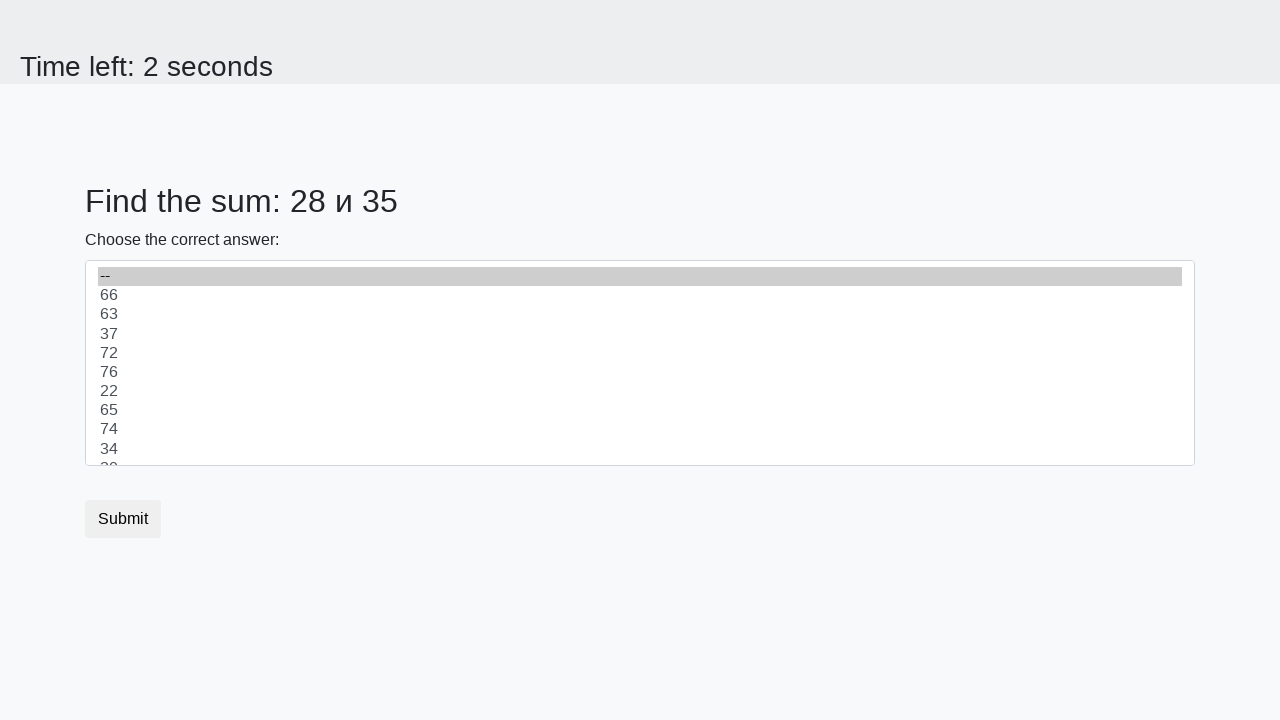

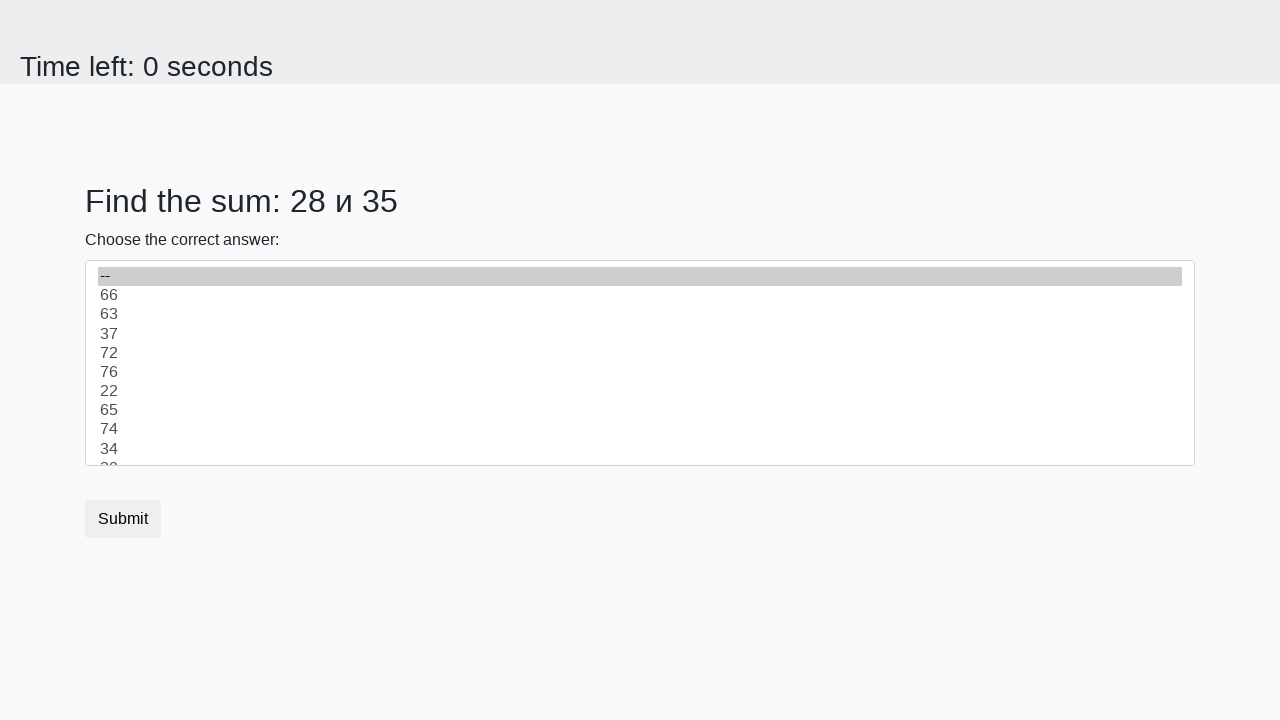